Fills out an invoice registration form with user details, selects utility invoice category, and submits the form to verify successful registration

Starting URL: http://webapps.tekstac.com/InvoiceUpdates/

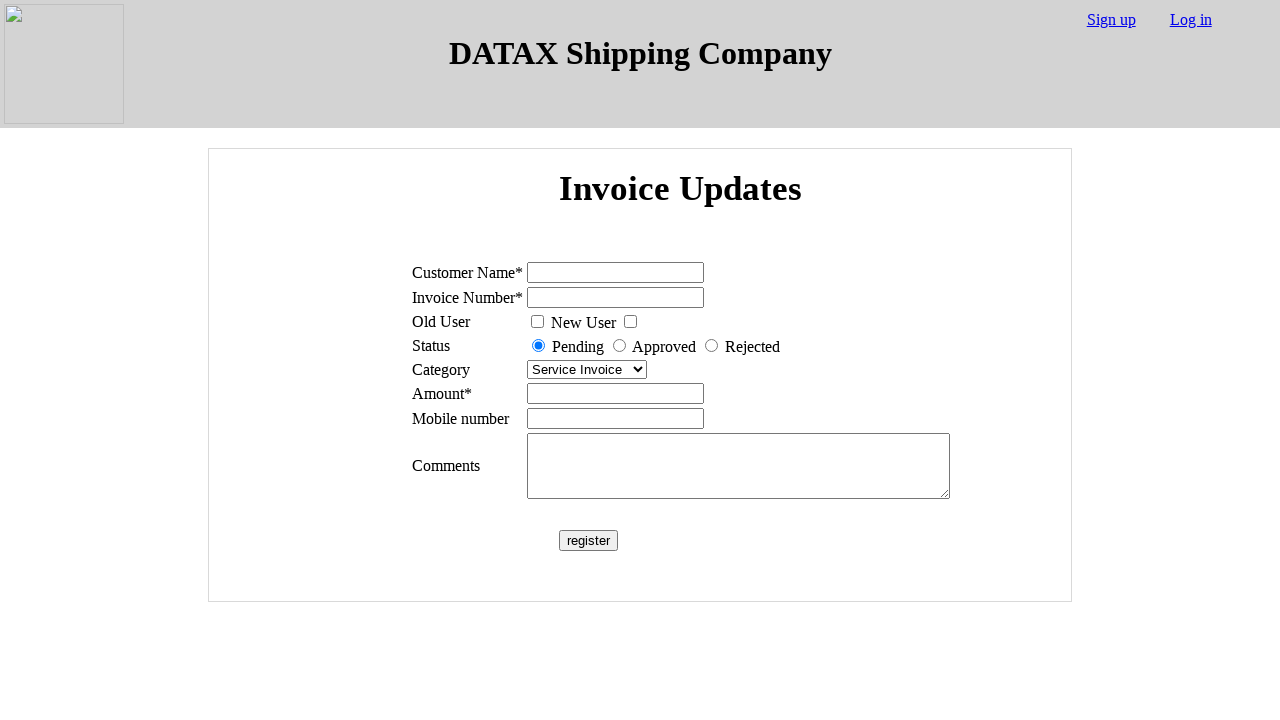

Navigated to invoice registration form page
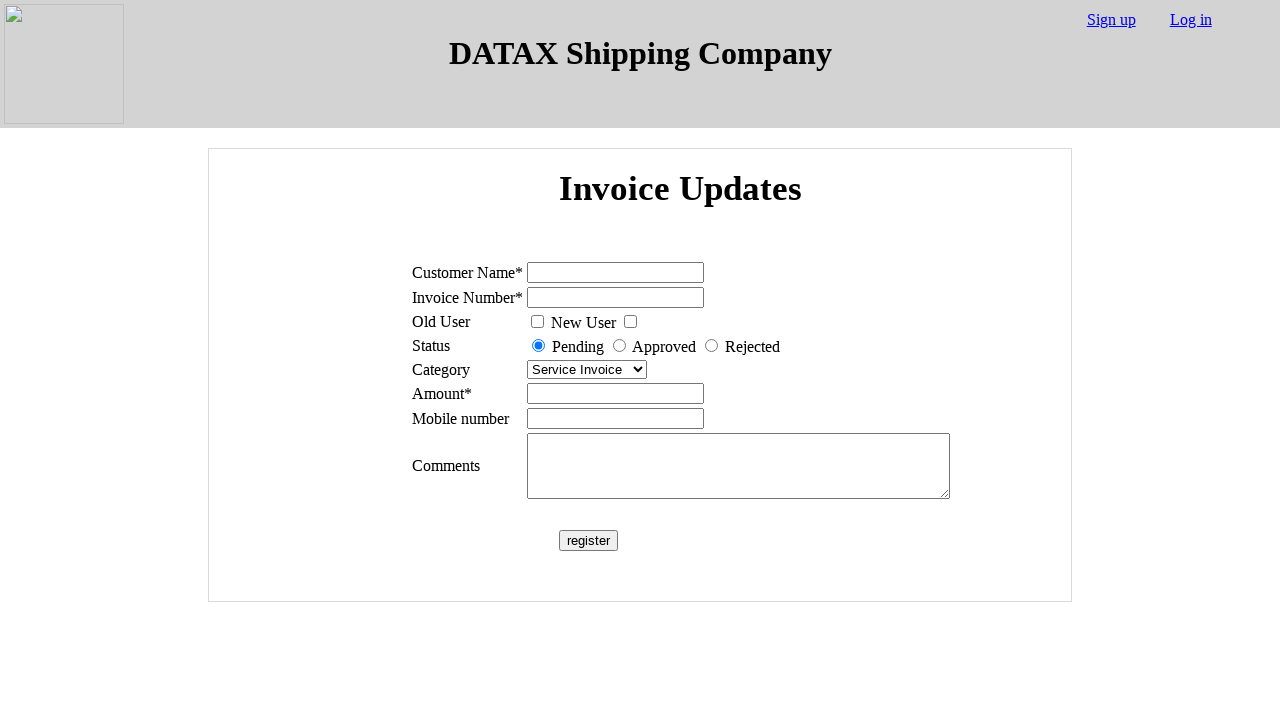

Selected 'Utility Invoice' from category dropdown on xpath=//form[@name='myform']//table//tbody//tr//td//select
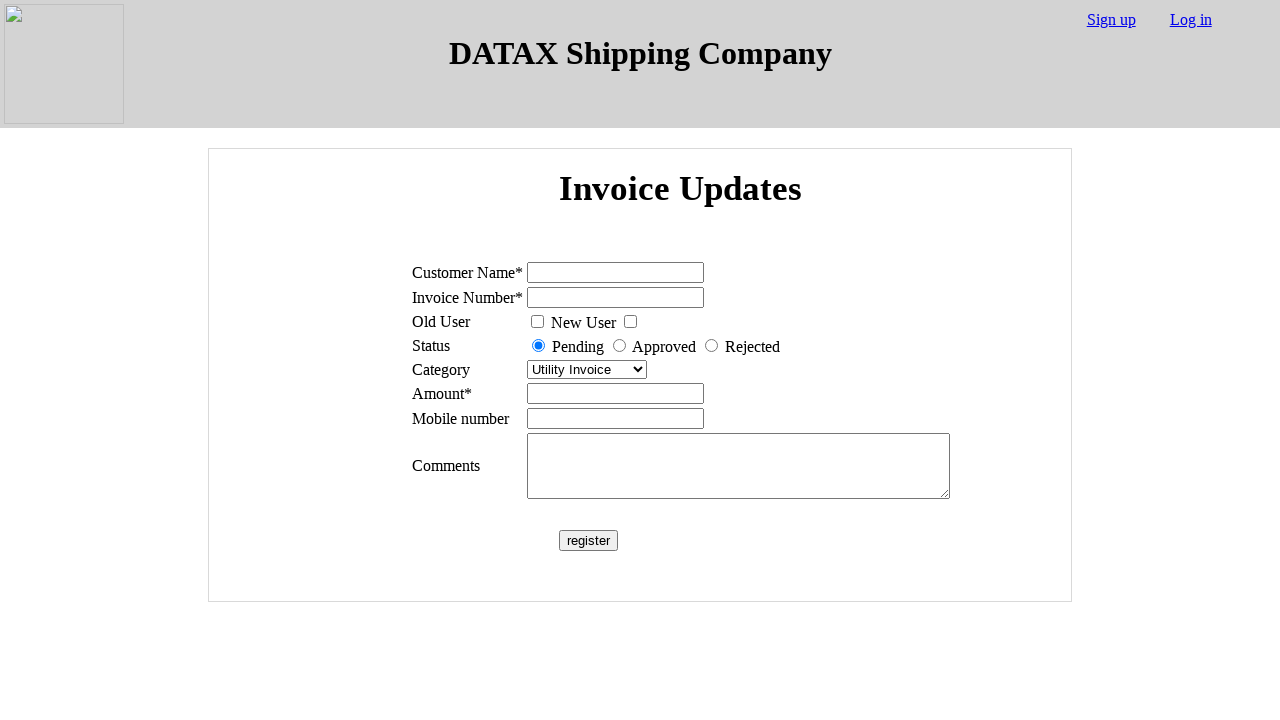

Filled name field with 'Rakesh' on #name
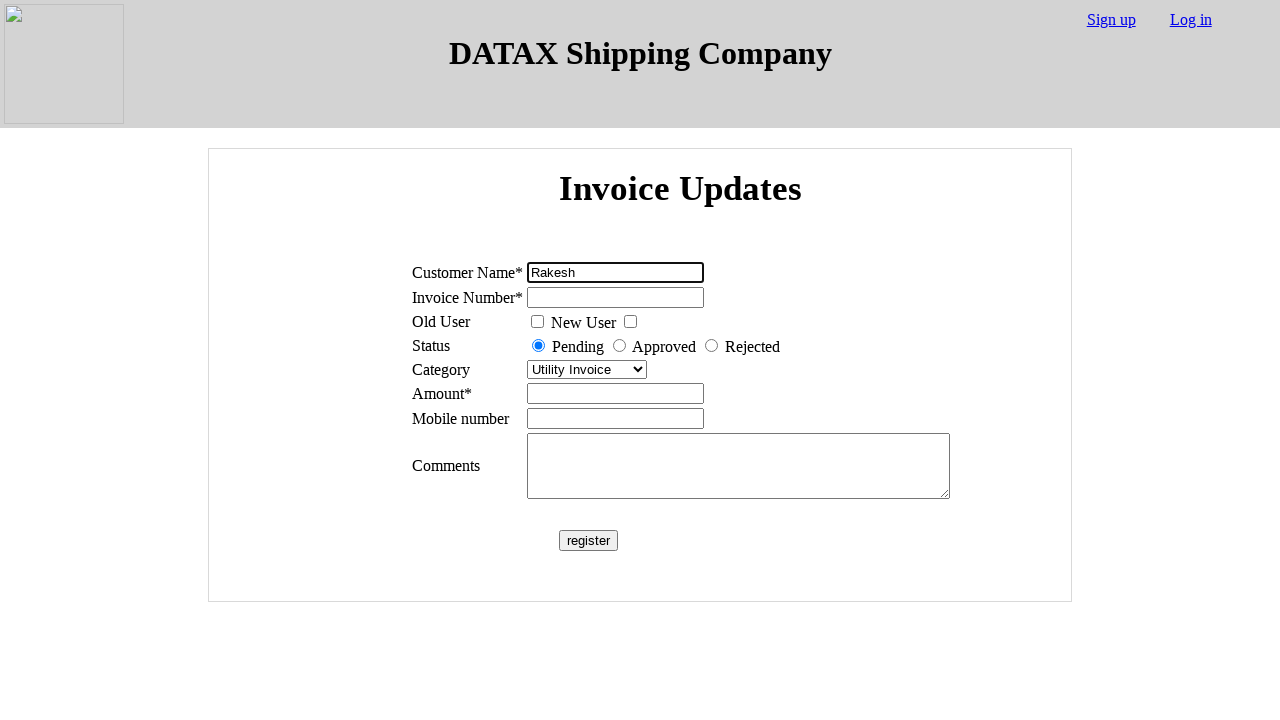

Filled number field with '123' on #number
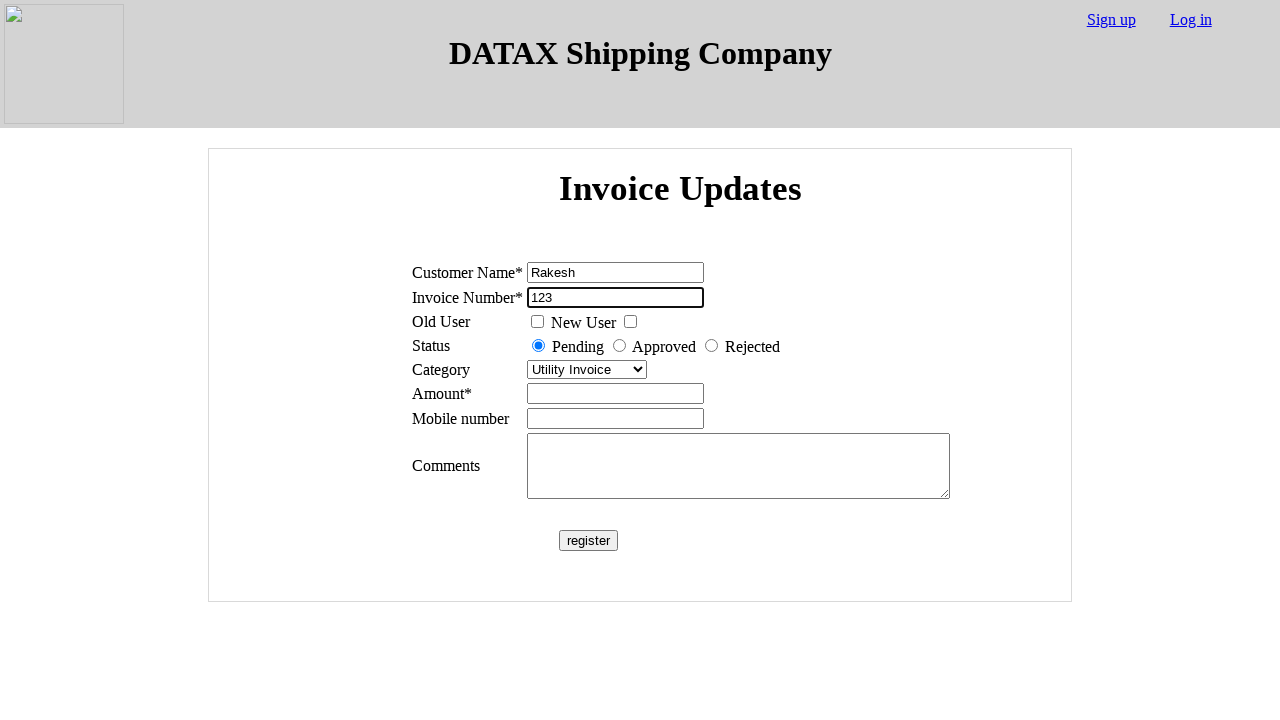

Filled amount field with '1000' on input[name='amount']
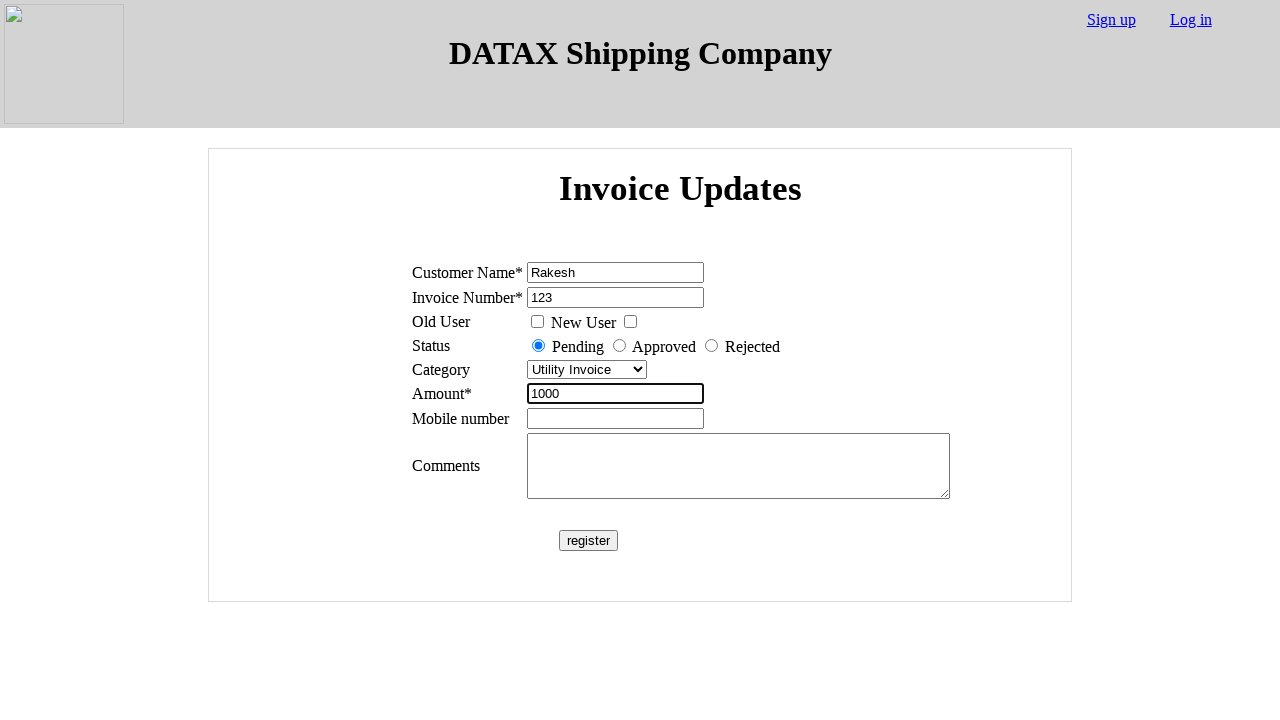

Filled phone number field with '9876543210' on input[name='num']
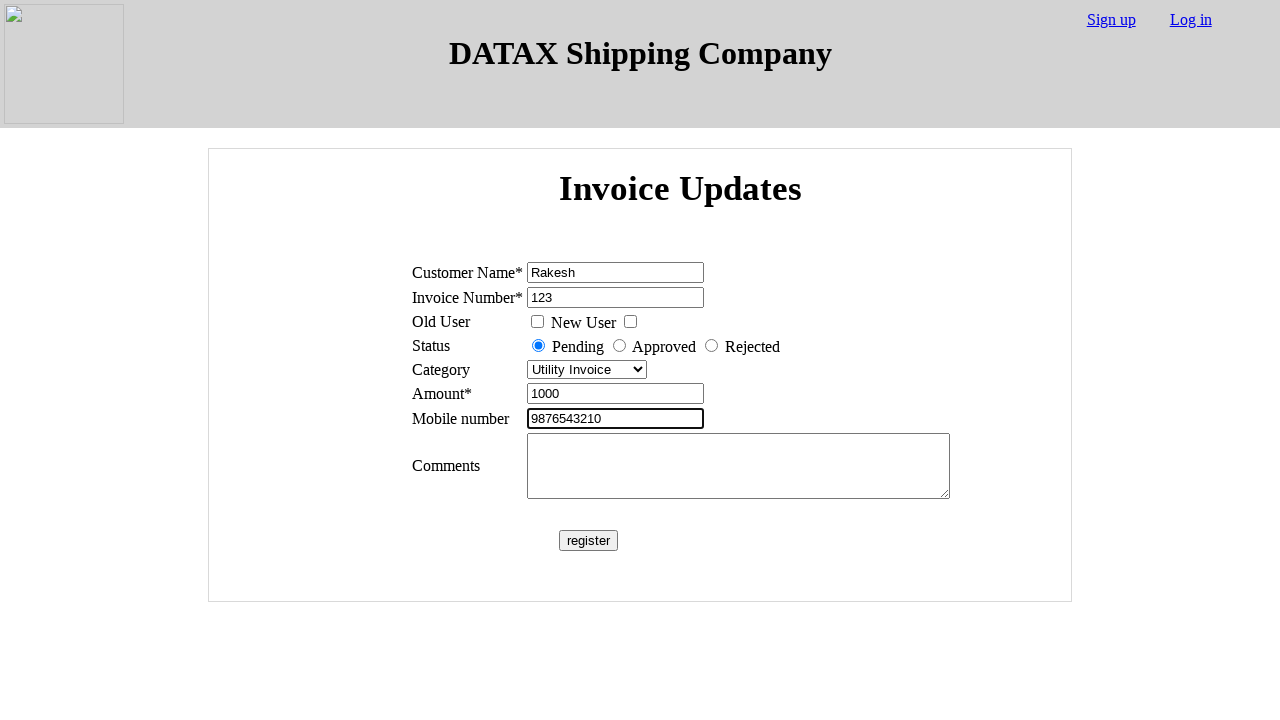

Filled comments field with 'New User Invoice' on textarea[name='comments']
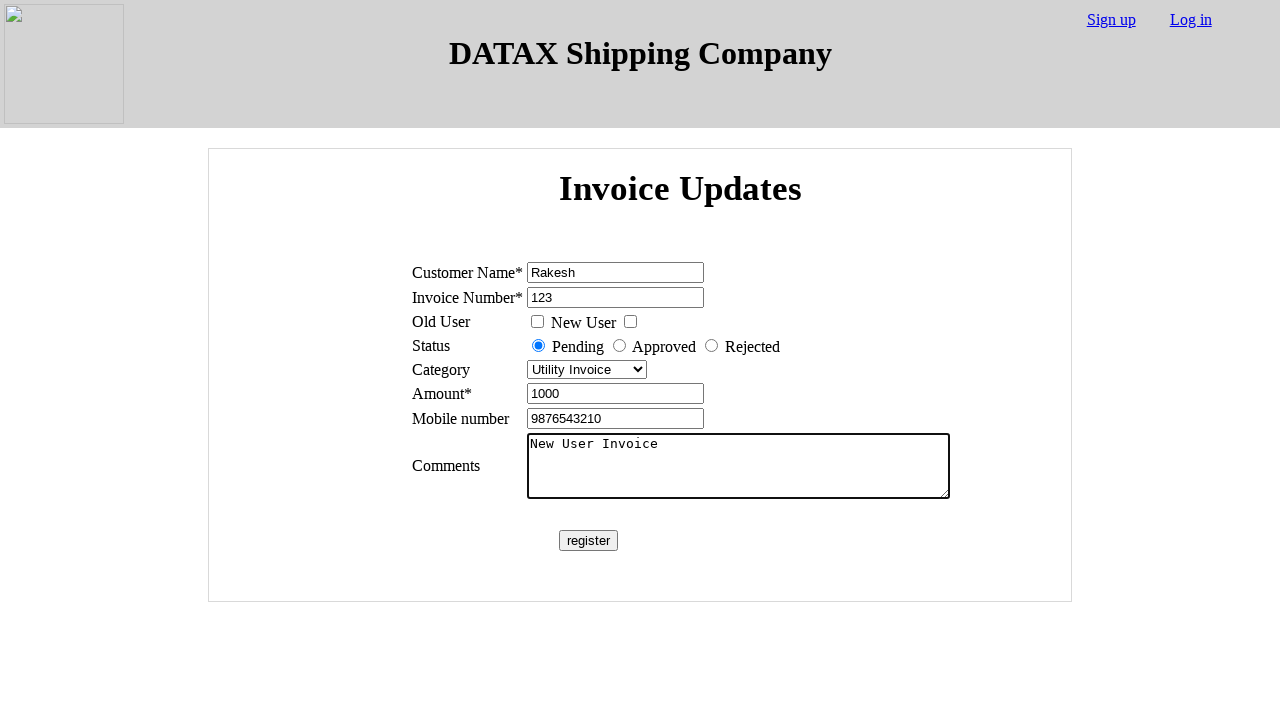

Clicked submit button to register invoice at (588, 540) on #submit
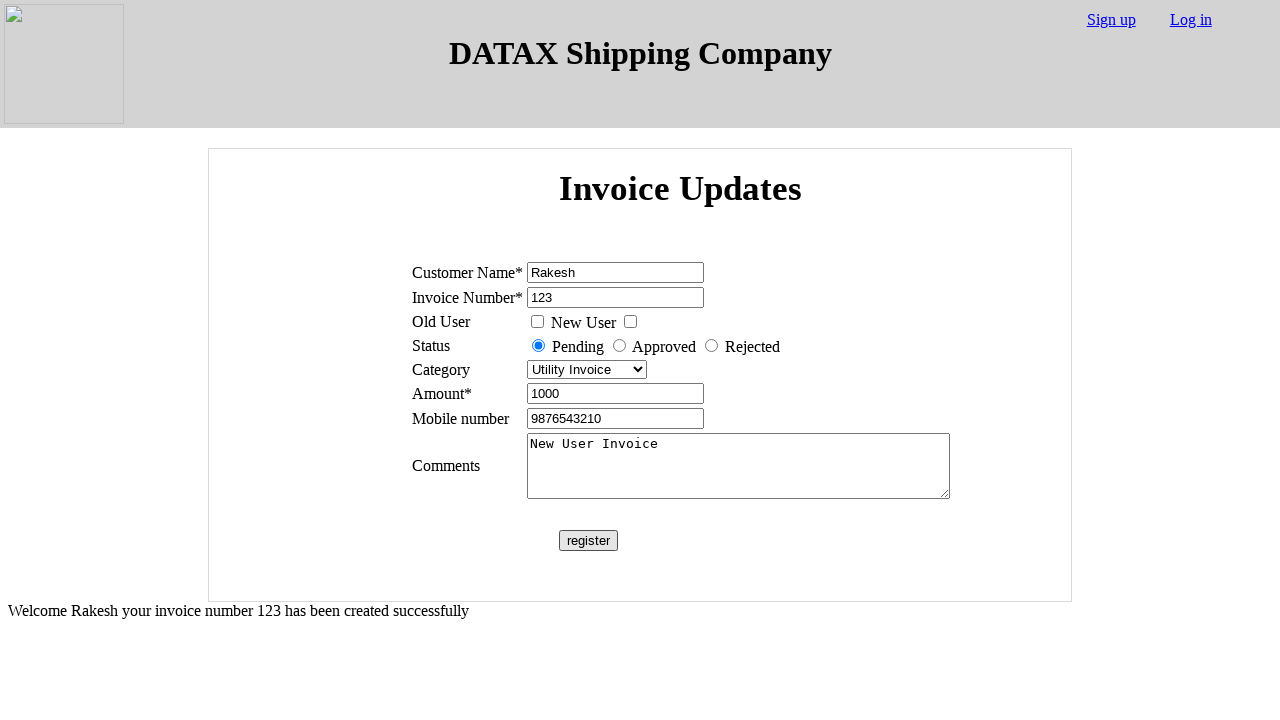

Registration success message appeared
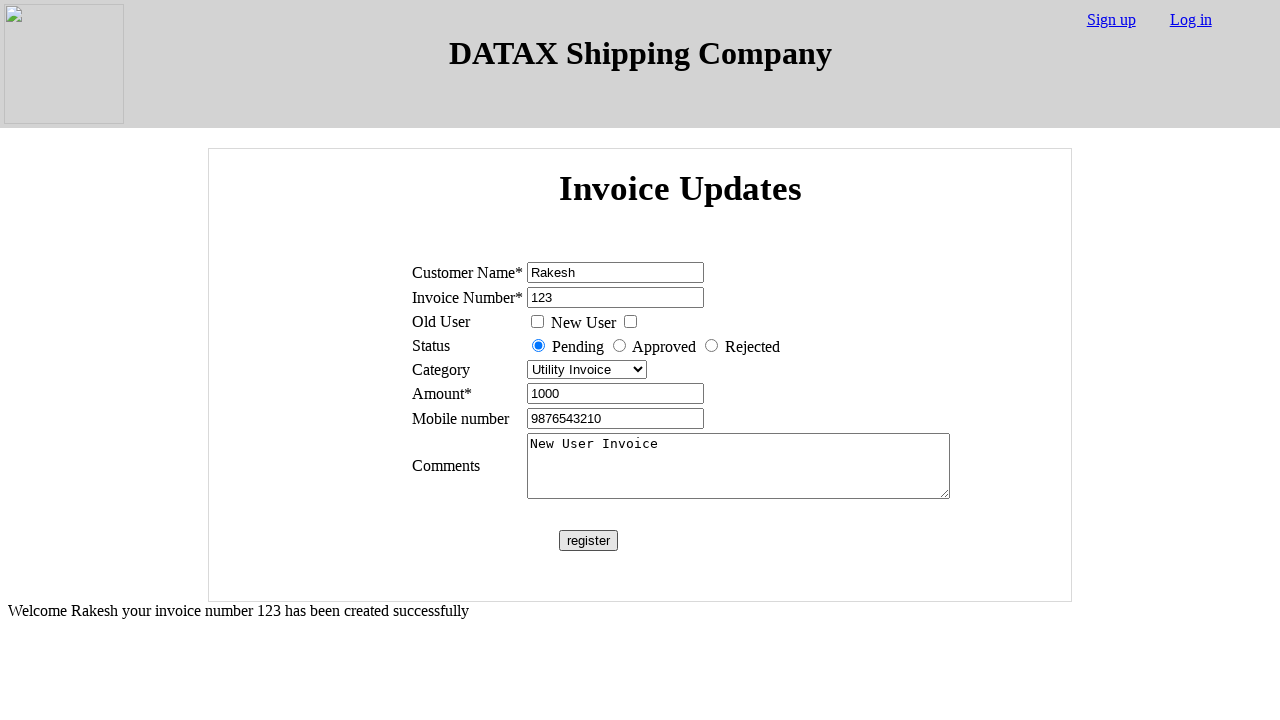

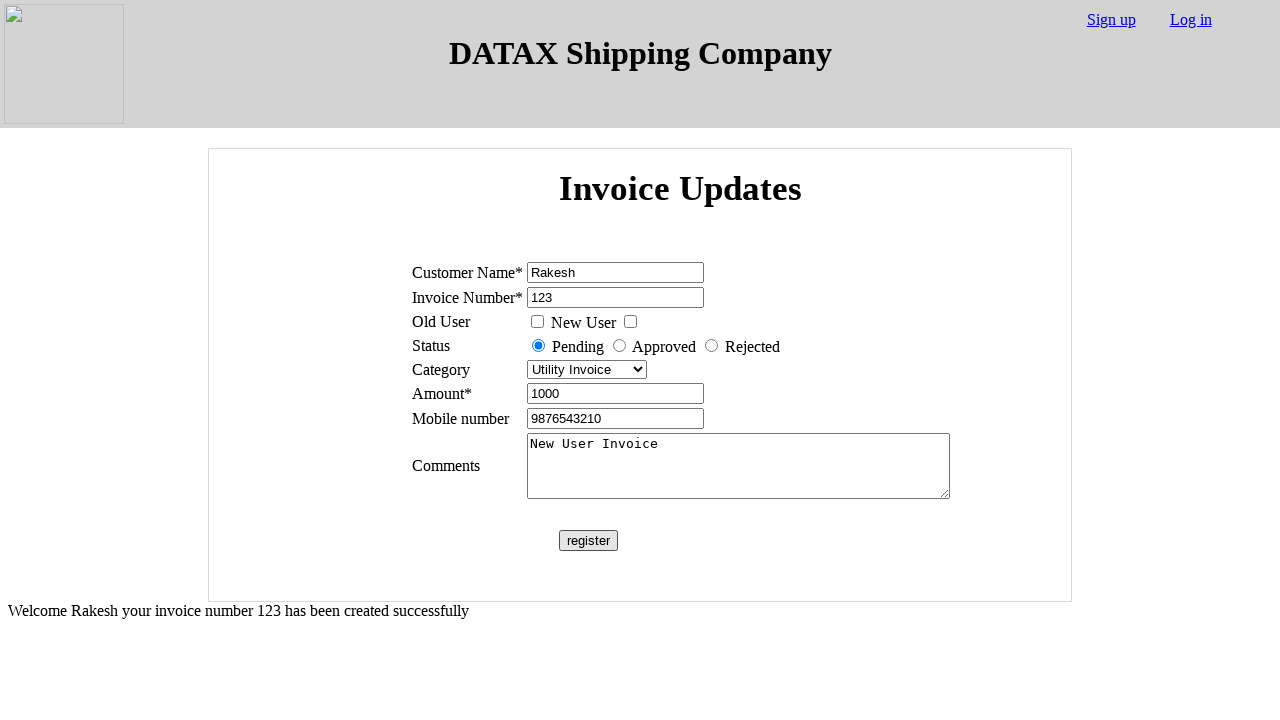